Tests radio button functionality by clicking on three radio button options (One, Two, Three) in sequence on a dropdown test page.

Starting URL: https://www.automationtesting.co.uk/dropdown.html

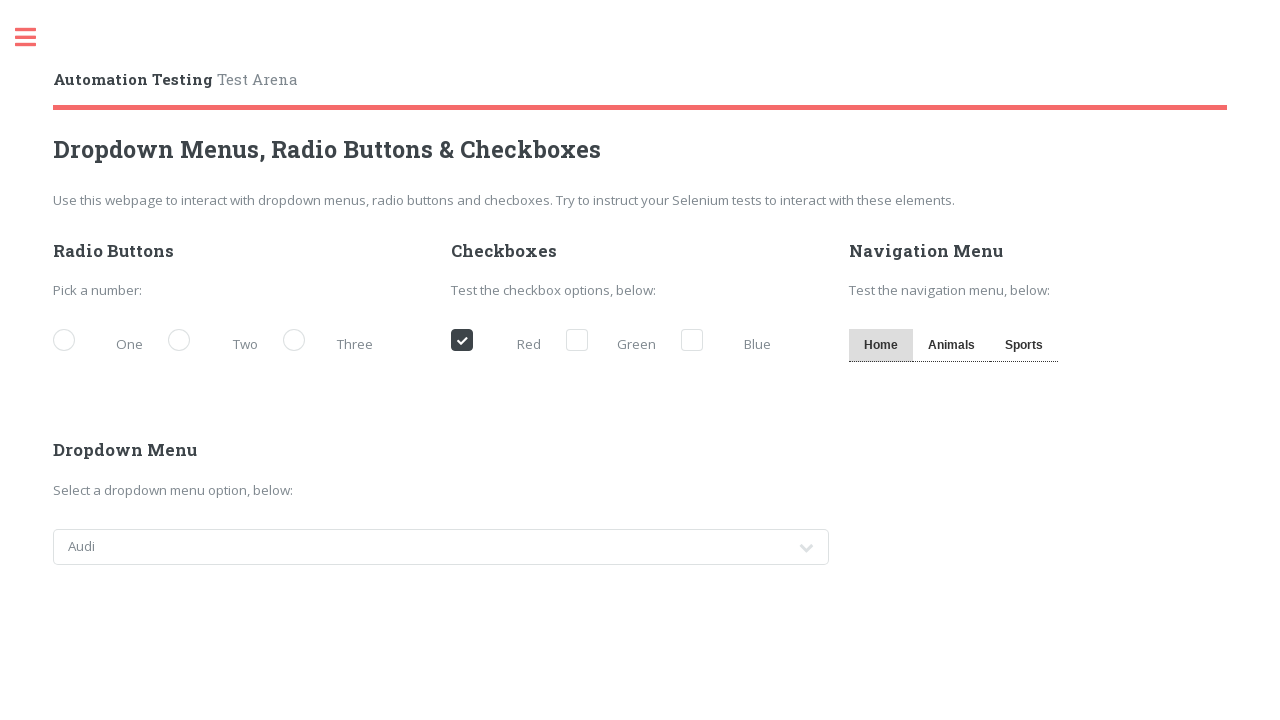

Waited for radio button 'One' to be available
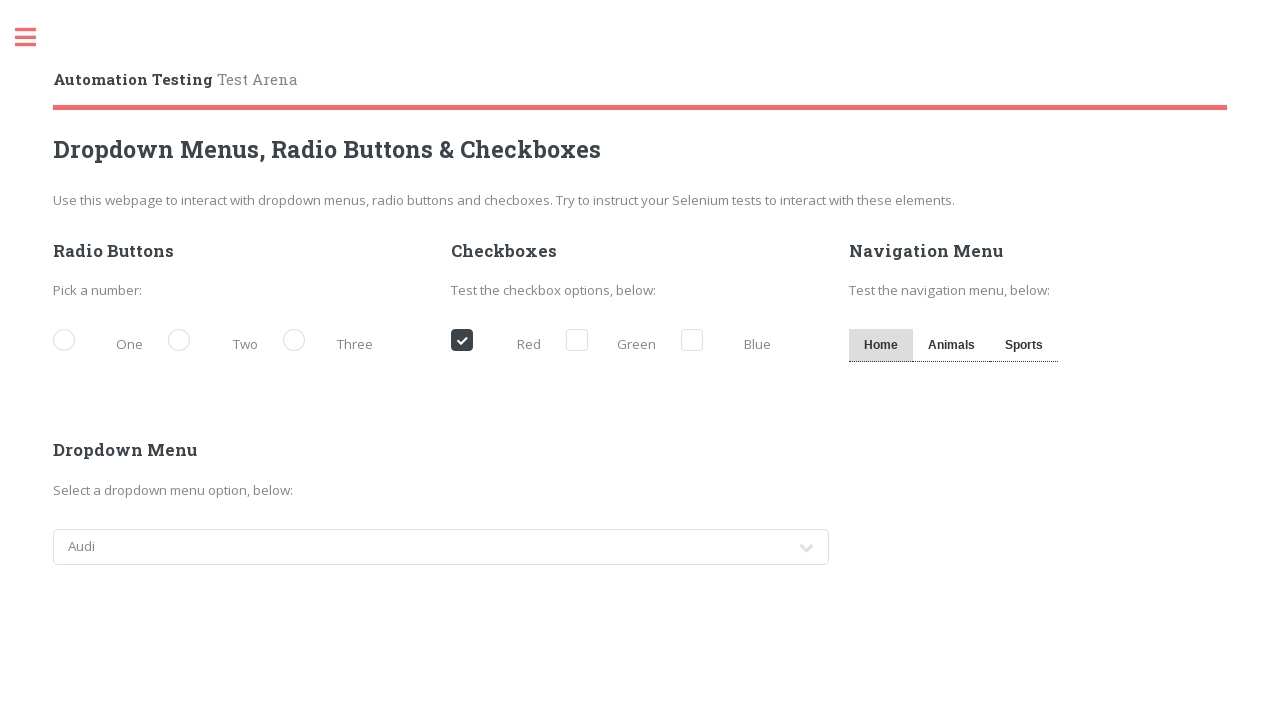

Clicked radio button 'One' at (103, 342) on xpath=//label[contains(text(),'One')]
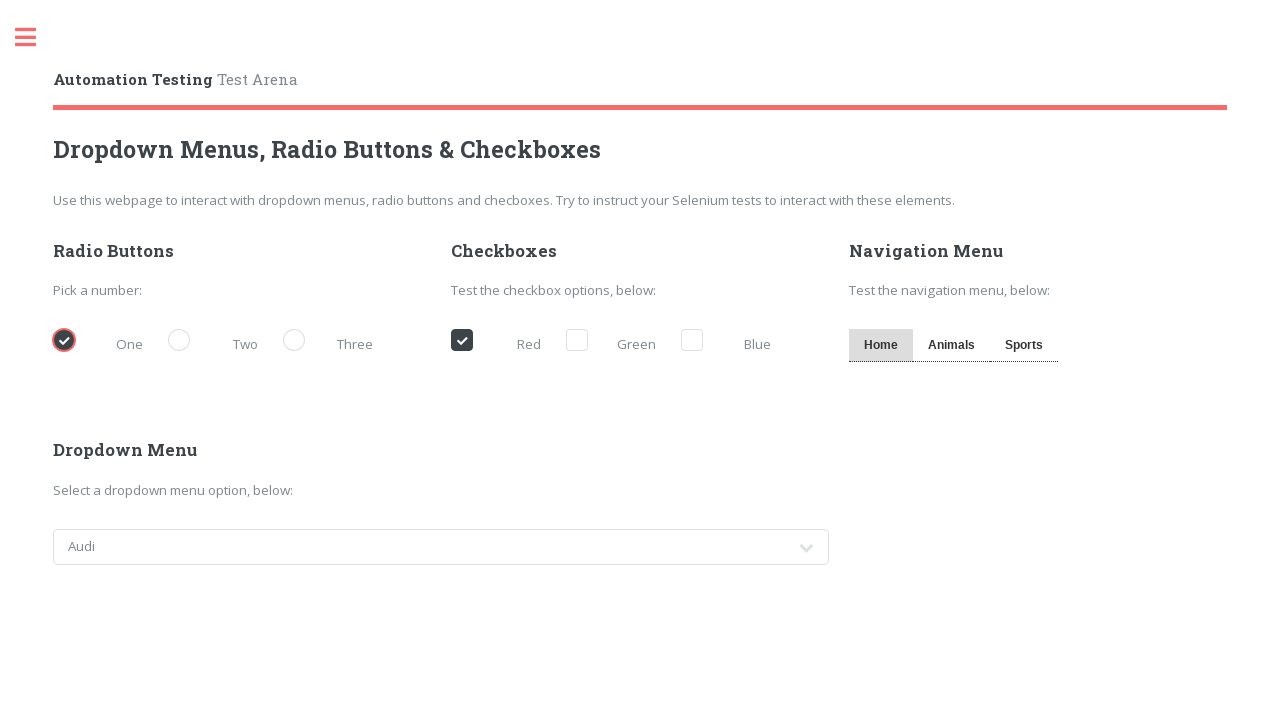

Waited for radio button 'Two' to be available
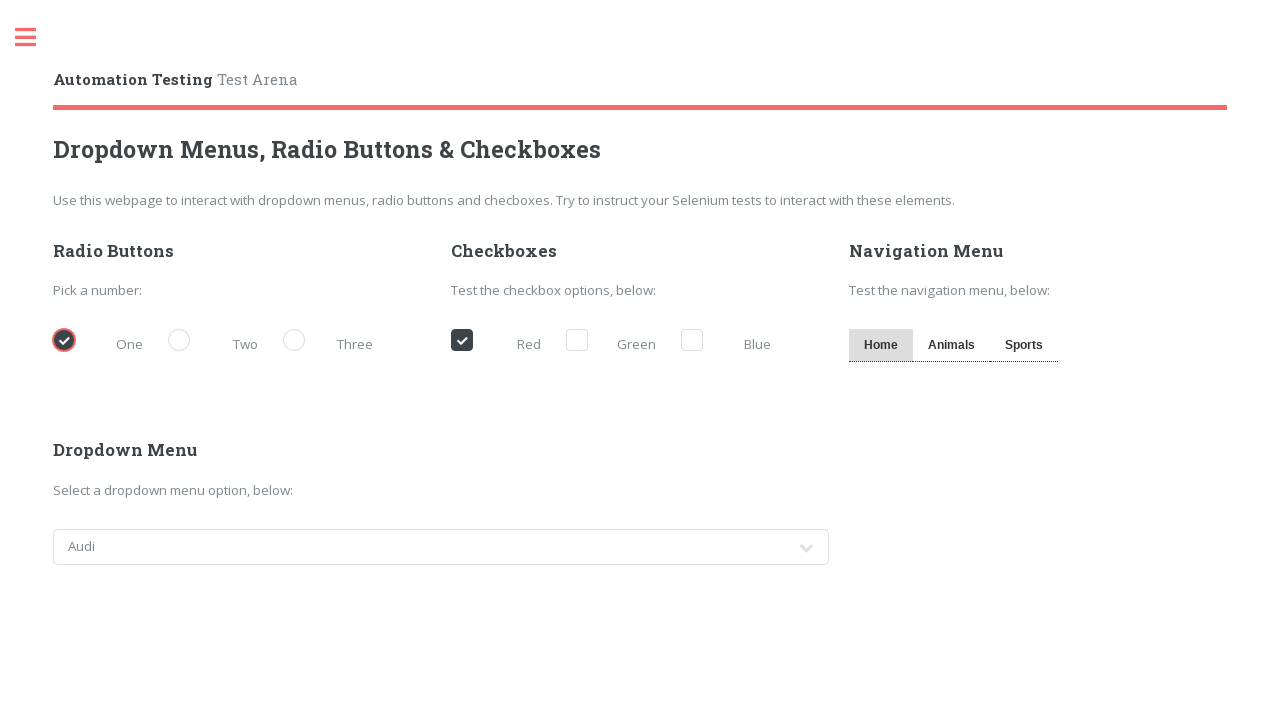

Clicked radio button 'Two' at (218, 342) on xpath=//label[contains(text(),'Two')]
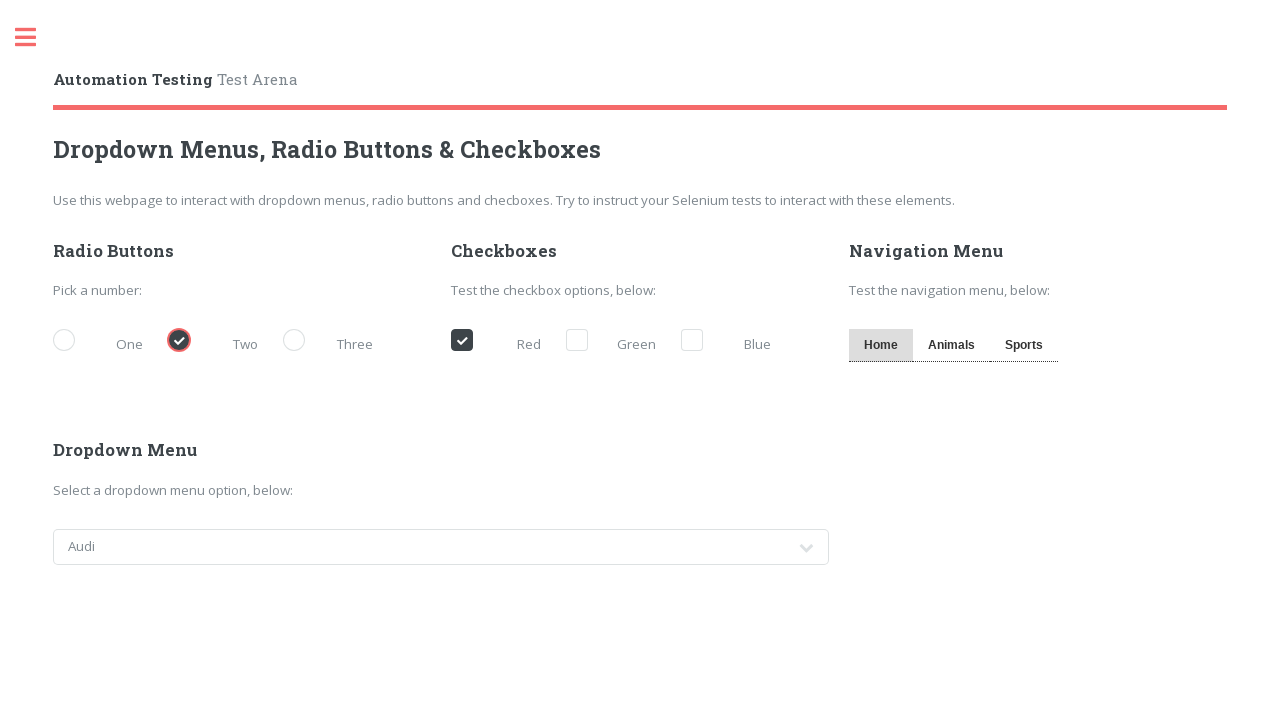

Waited for radio button 'Three' to be available
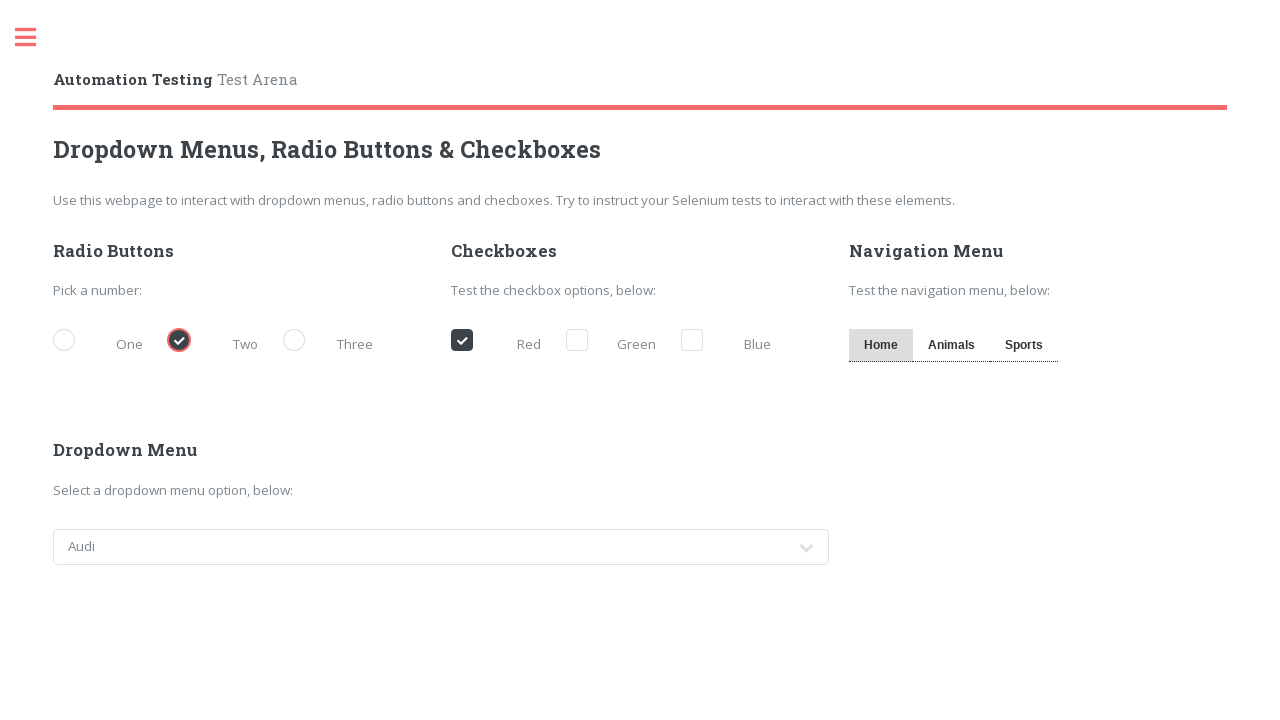

Clicked radio button 'Three' at (333, 342) on xpath=//label[contains(text(),'Three')]
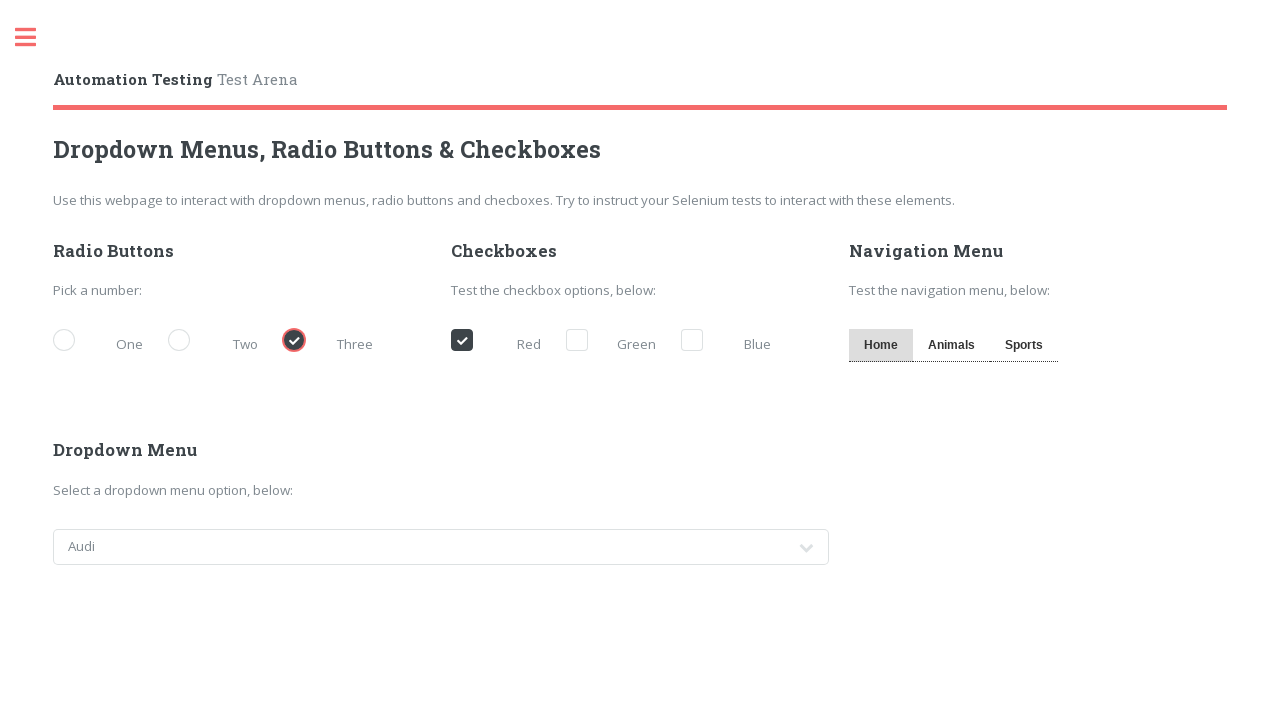

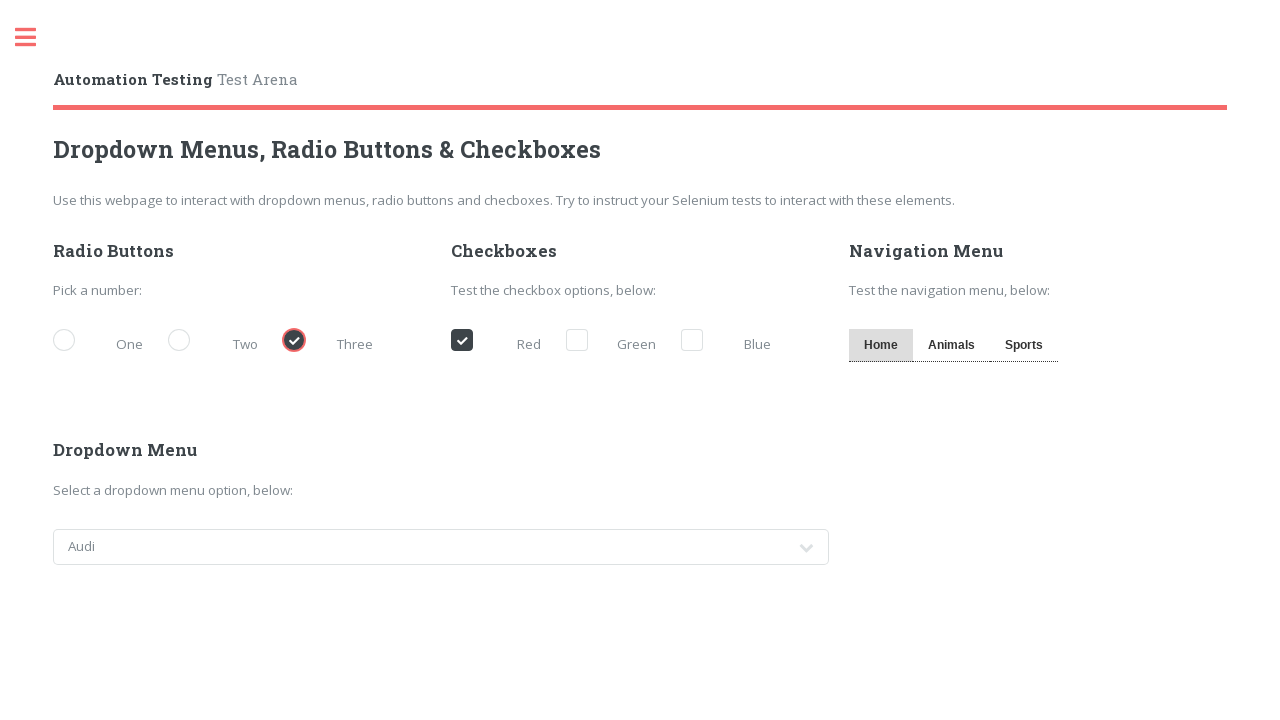